Tests the contact form submission on automationintesting.online by filling in name, email, phone, subject, and description fields, then submitting and verifying the success message appears.

Starting URL: https://automationintesting.online/

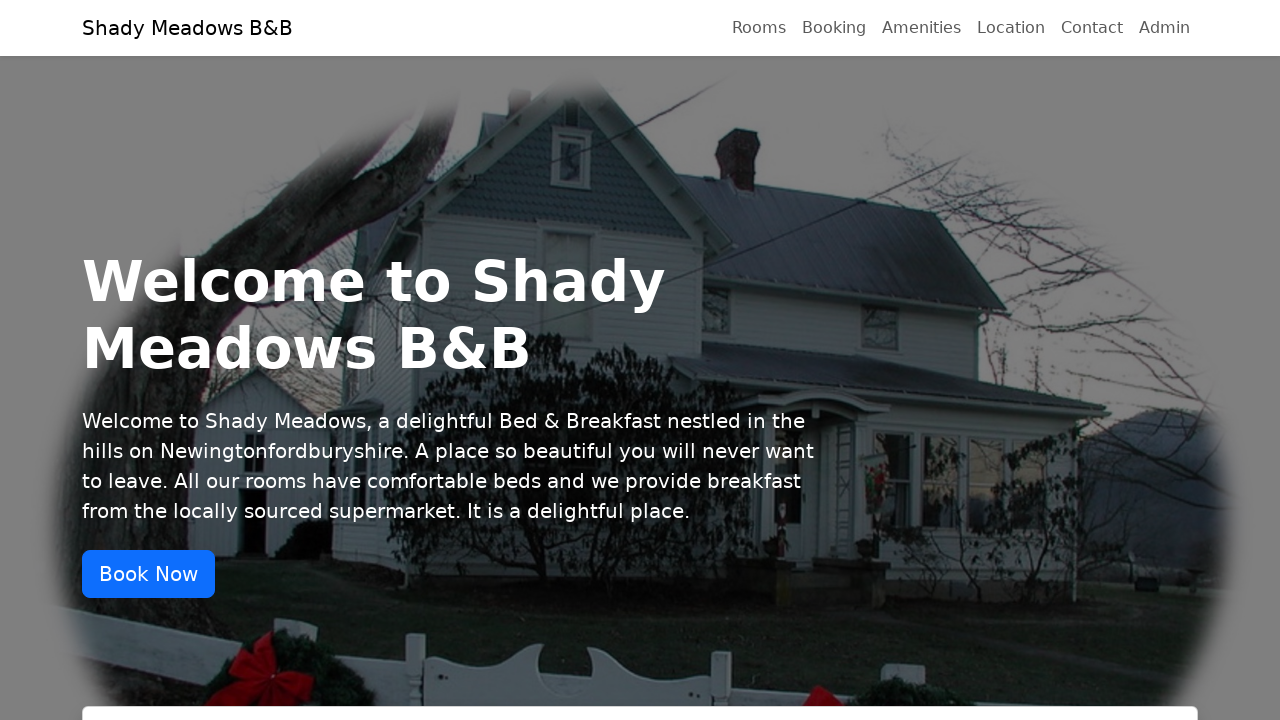

Page loaded with networkidle state
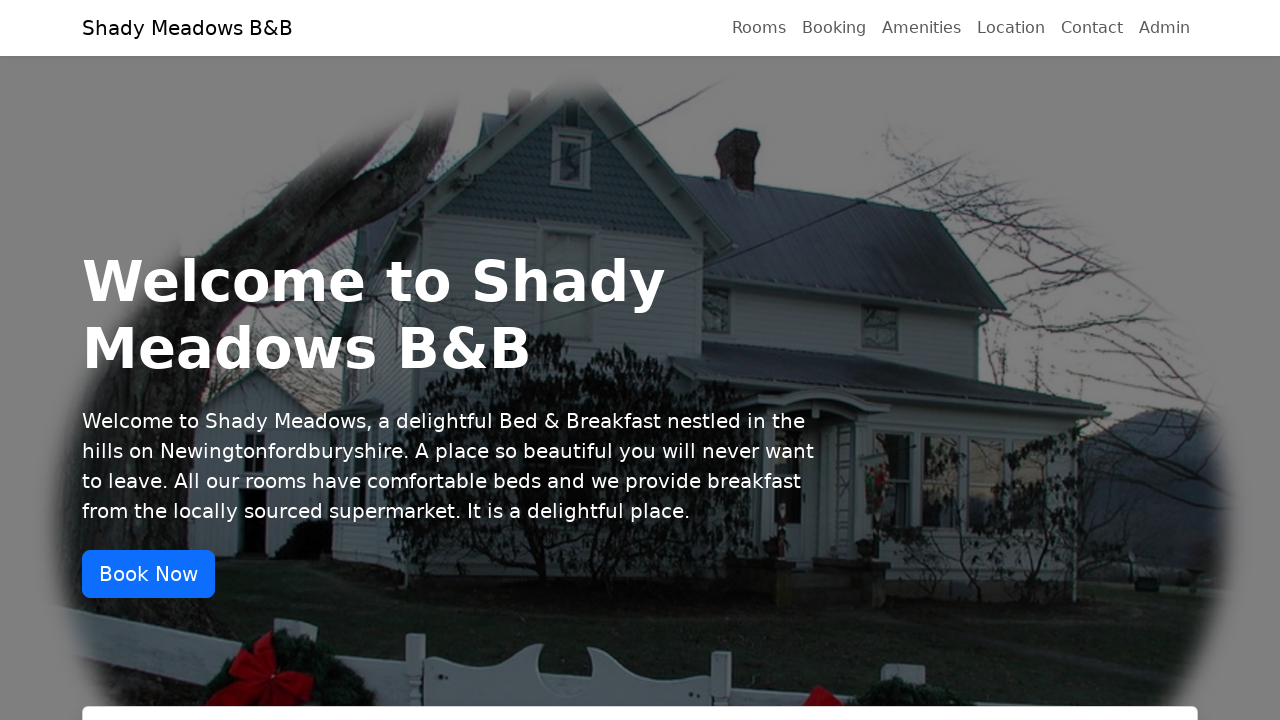

Scrolled down to contact form
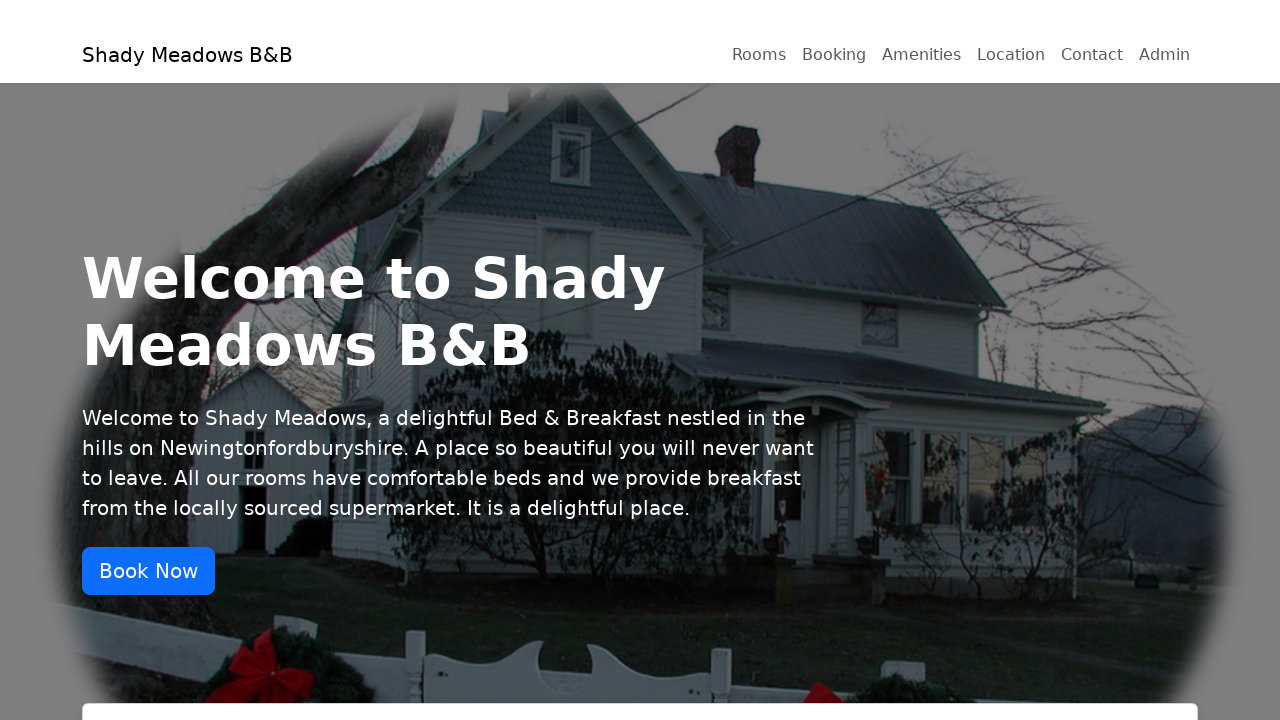

Filled name field with 'John Smith' on internal:testid=[data-testid="ContactName"s]
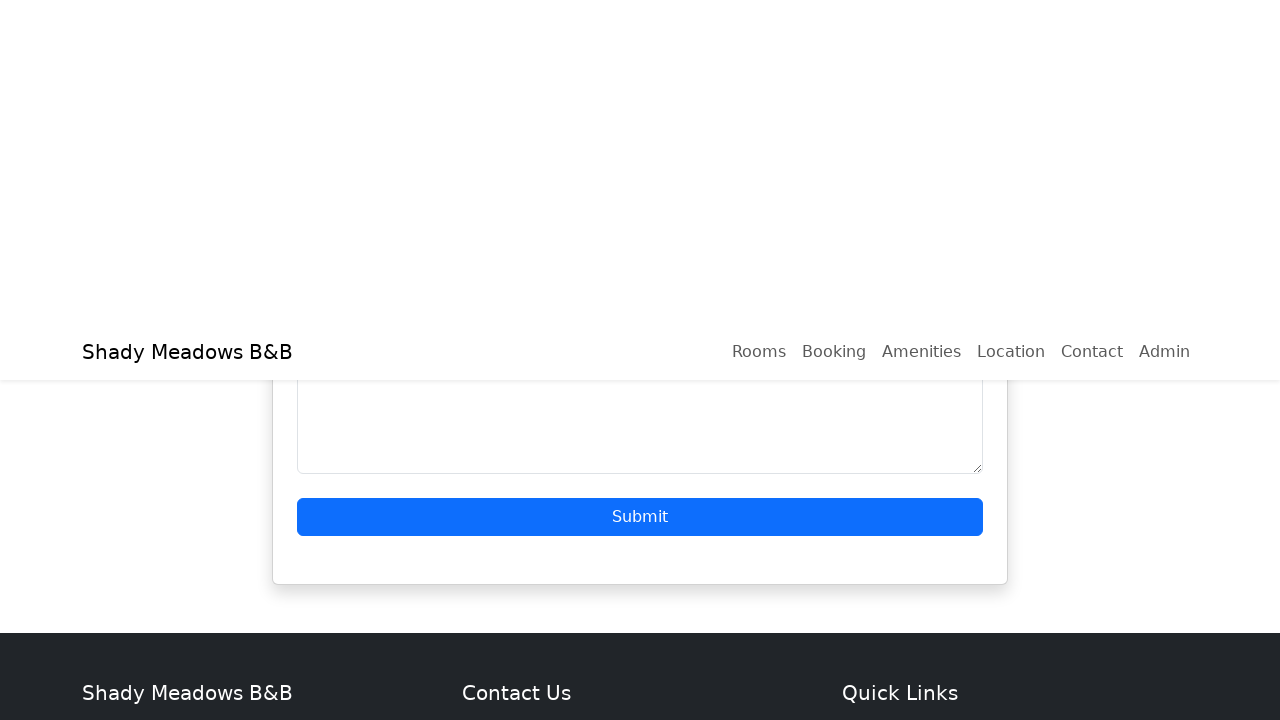

Filled email field with 'johnsmith@example.com' on internal:testid=[data-testid="ContactEmail"s]
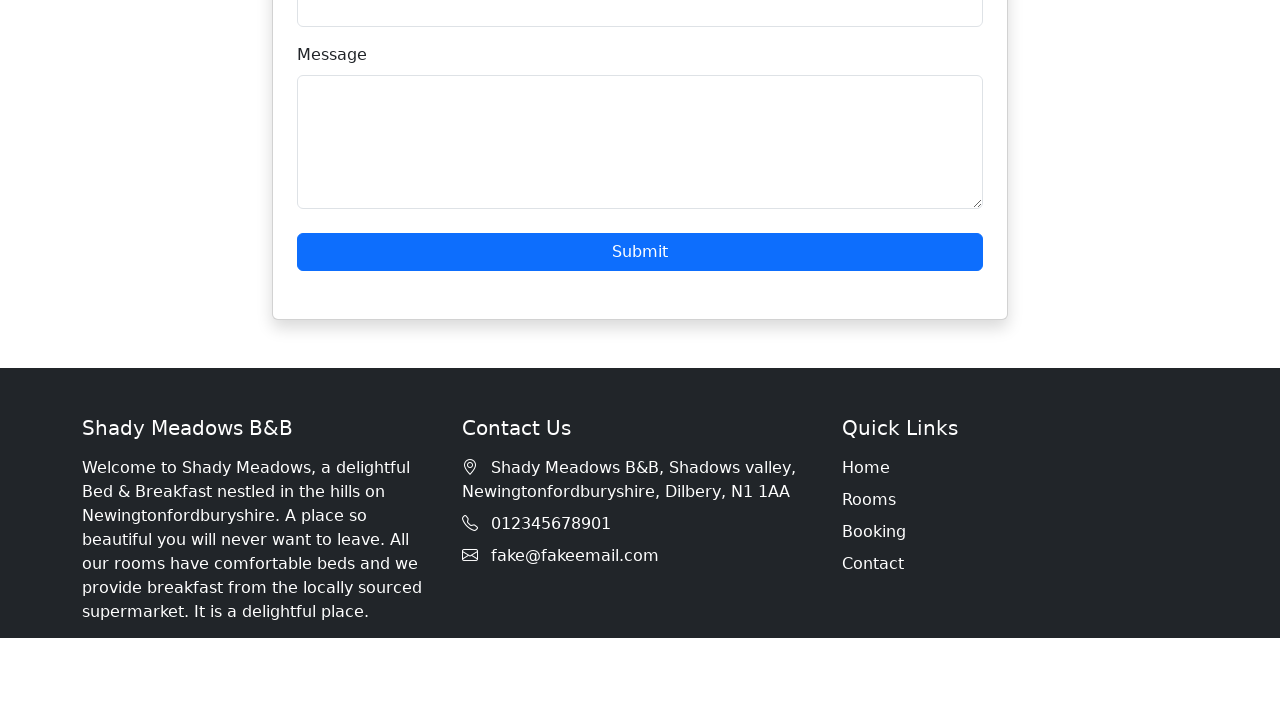

Filled phone field with '15551234567' on internal:testid=[data-testid="ContactPhone"s]
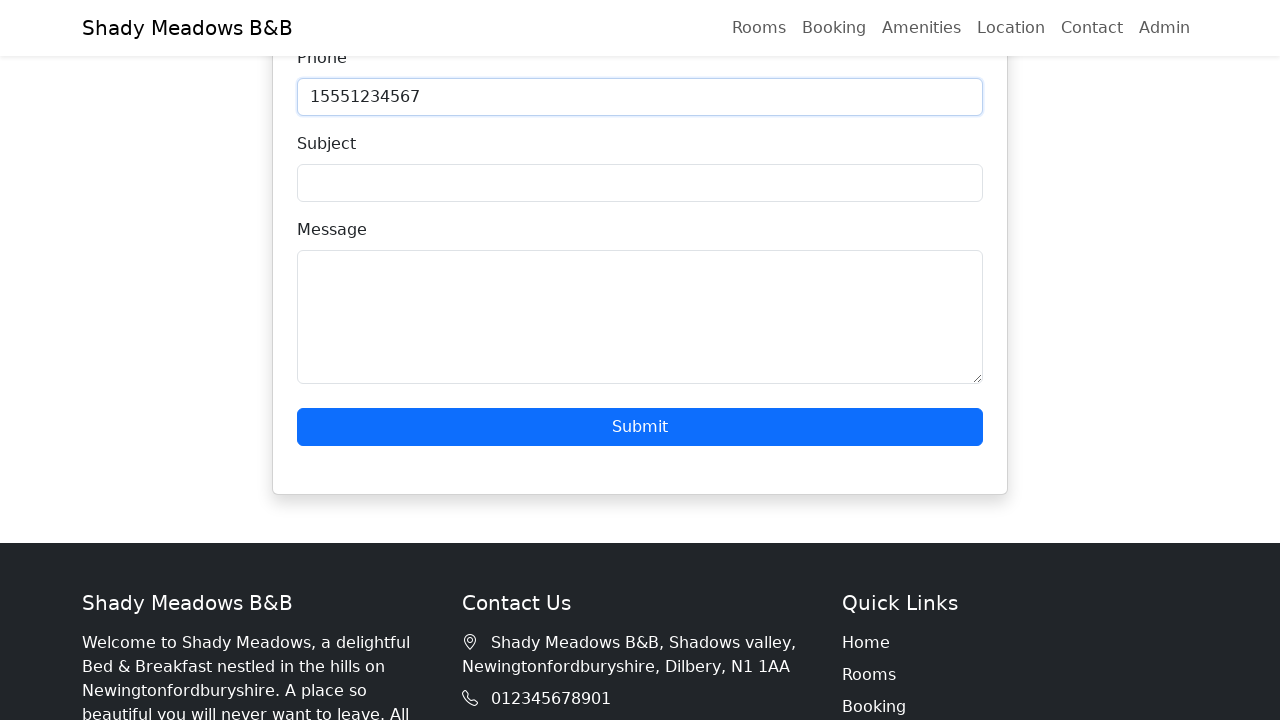

Filled subject field with 'Booking Inquiry' on internal:testid=[data-testid="ContactSubject"s]
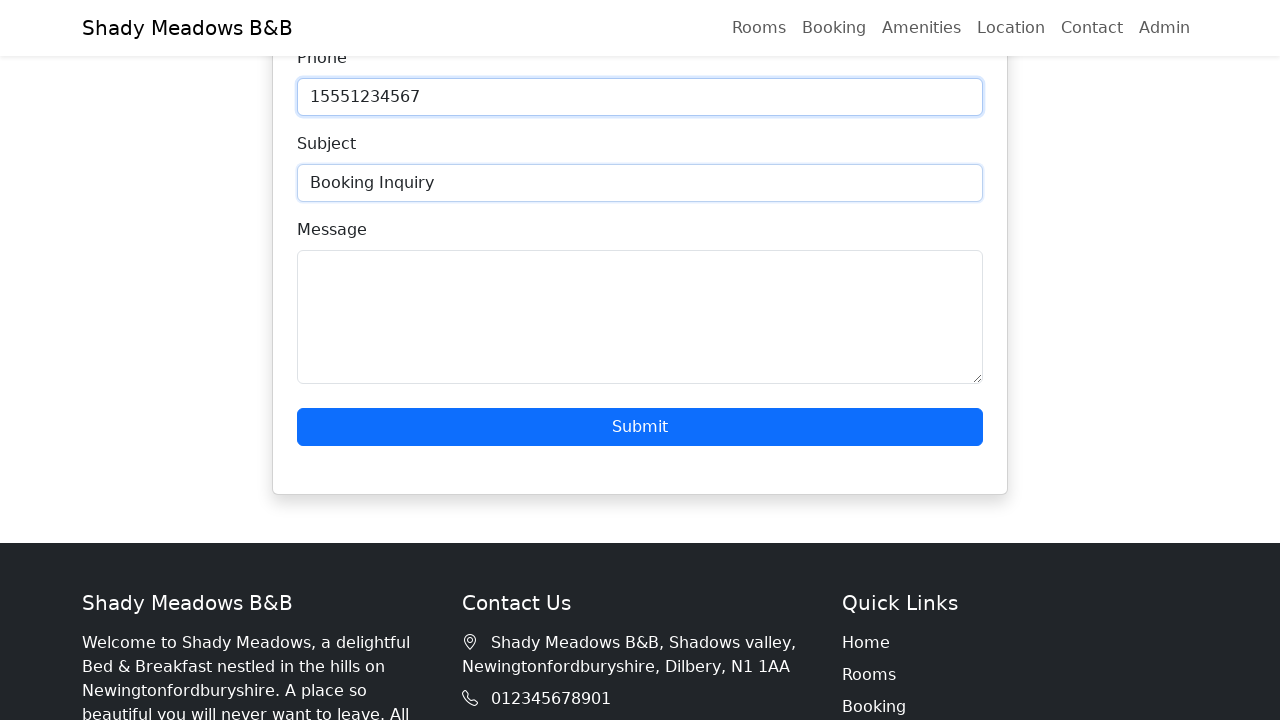

Filled description field with booking inquiry message on internal:testid=[data-testid="ContactDescription"s]
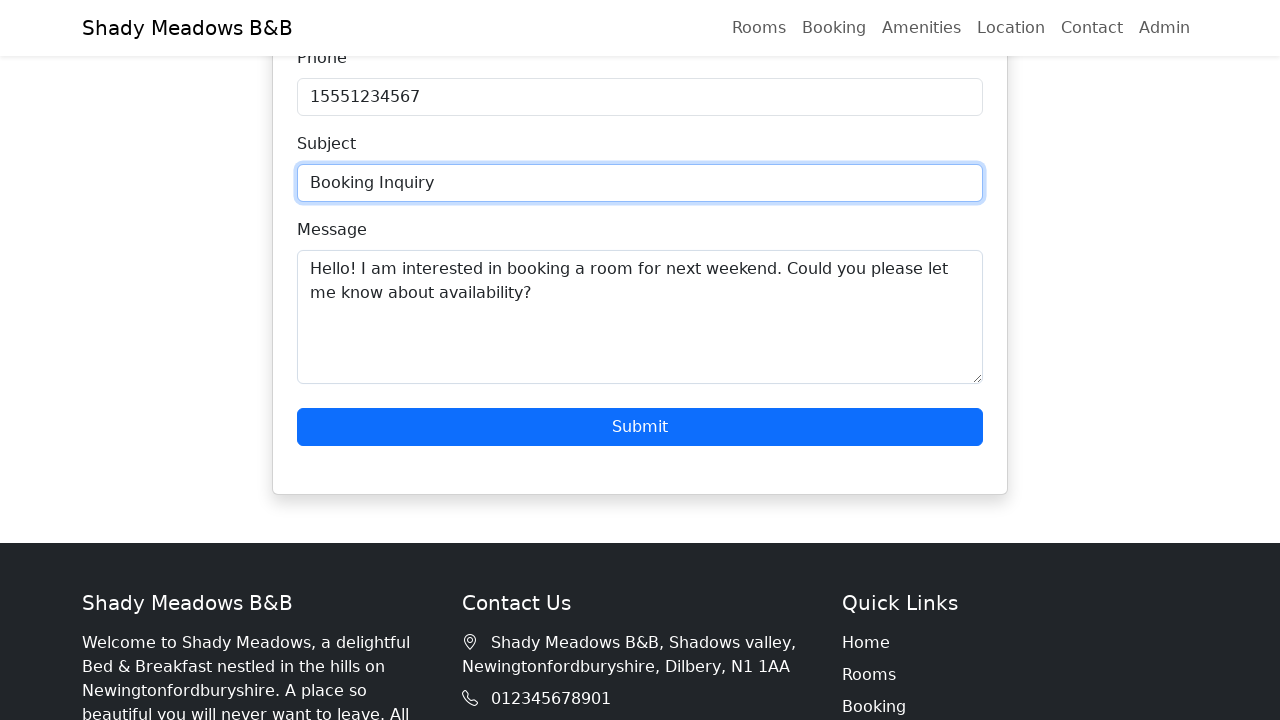

Clicked Submit button to send contact form at (640, 427) on internal:role=button[name="Submit"i]
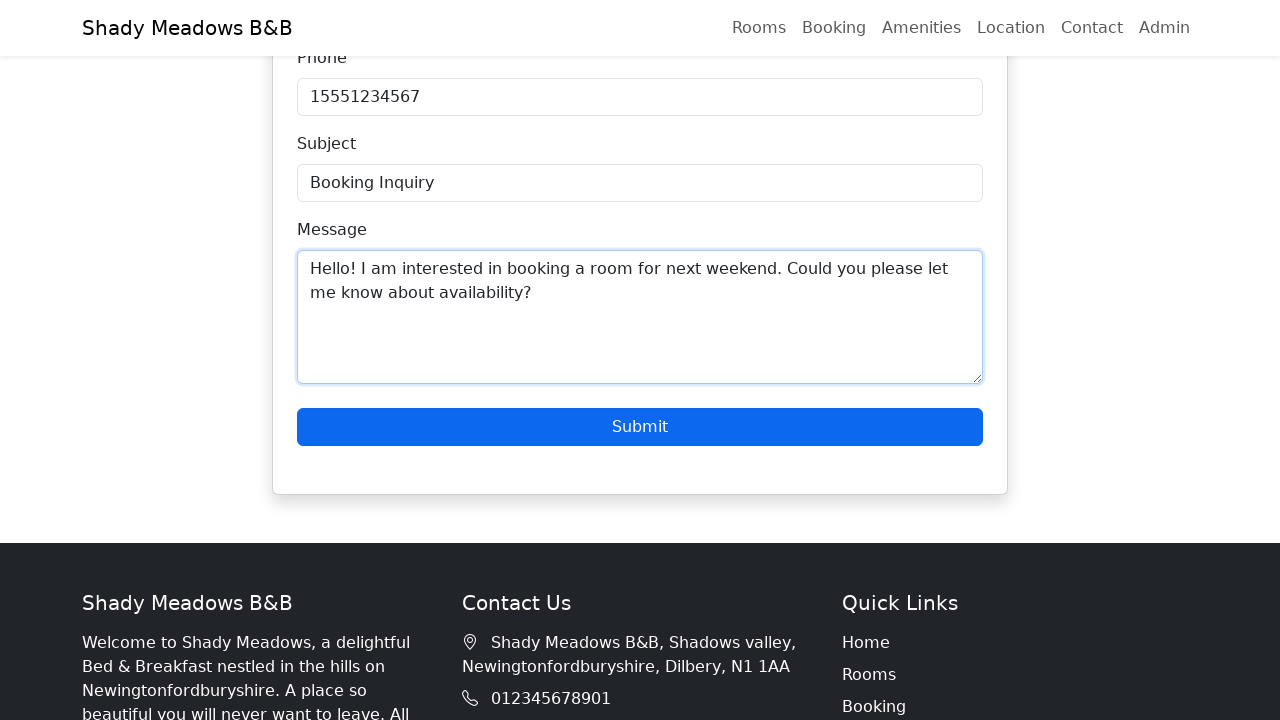

Success heading appeared on page
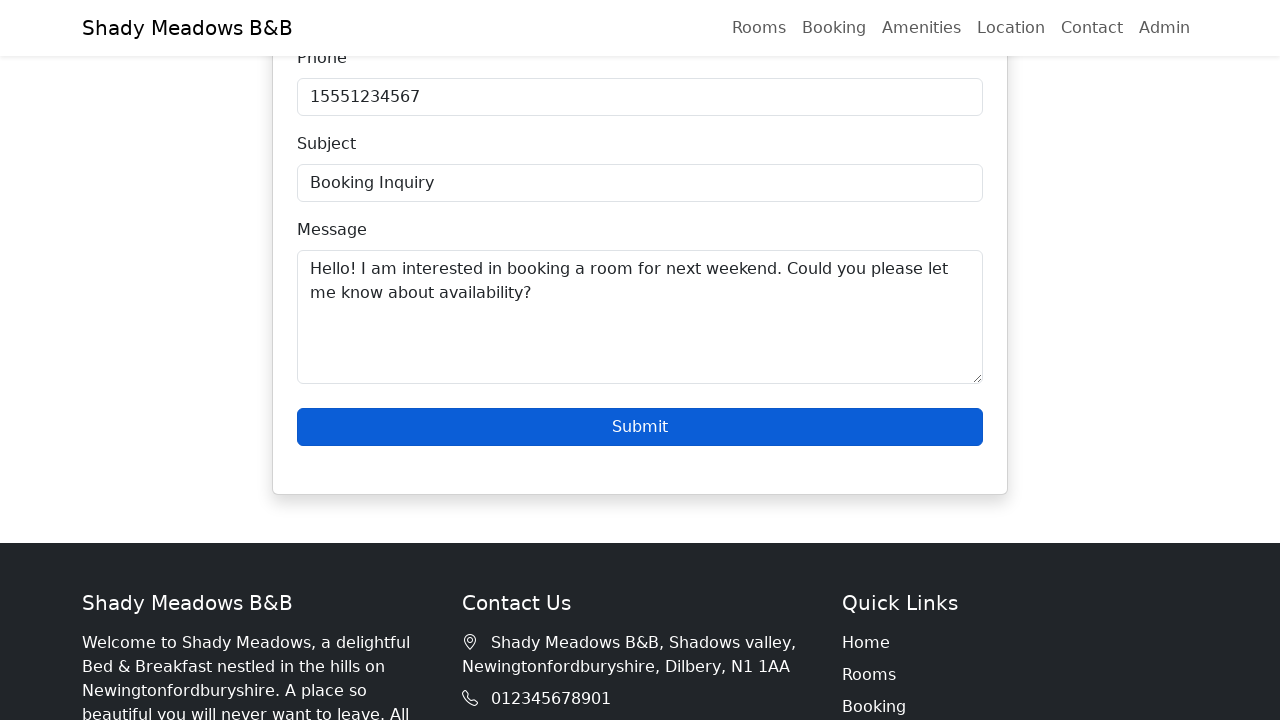

Verified success message 'Thanks for getting in touch' is visible
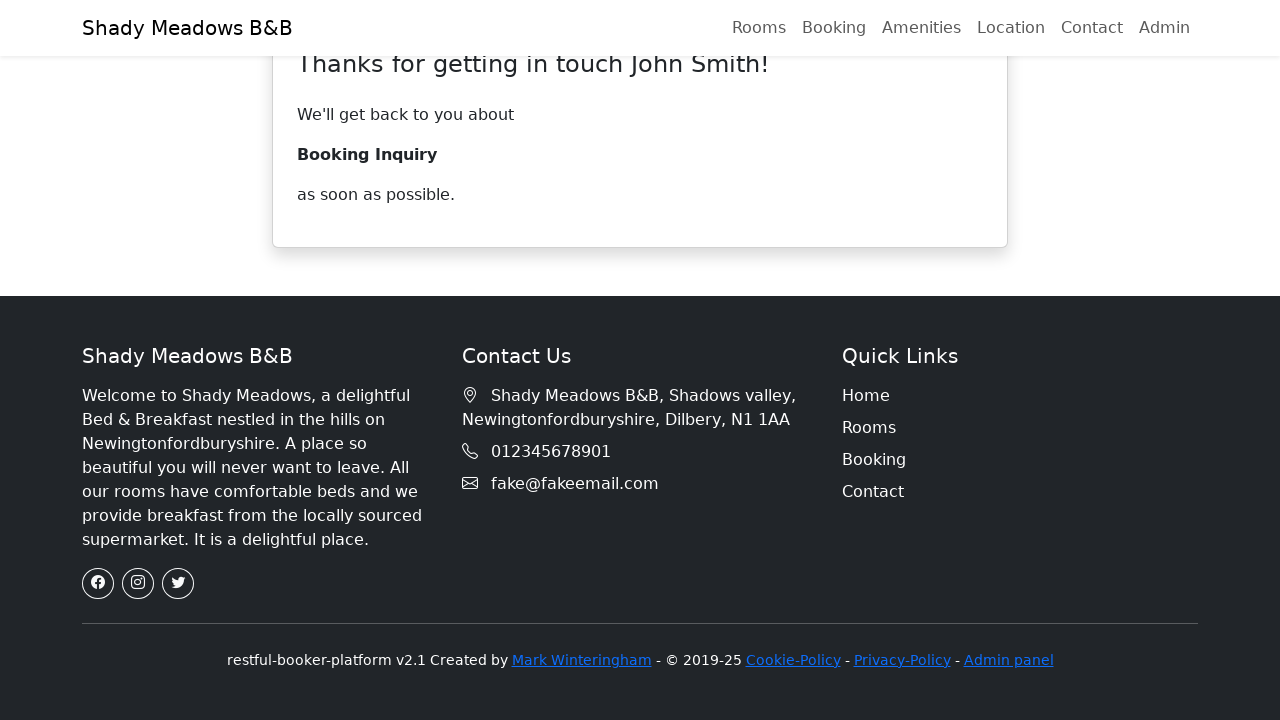

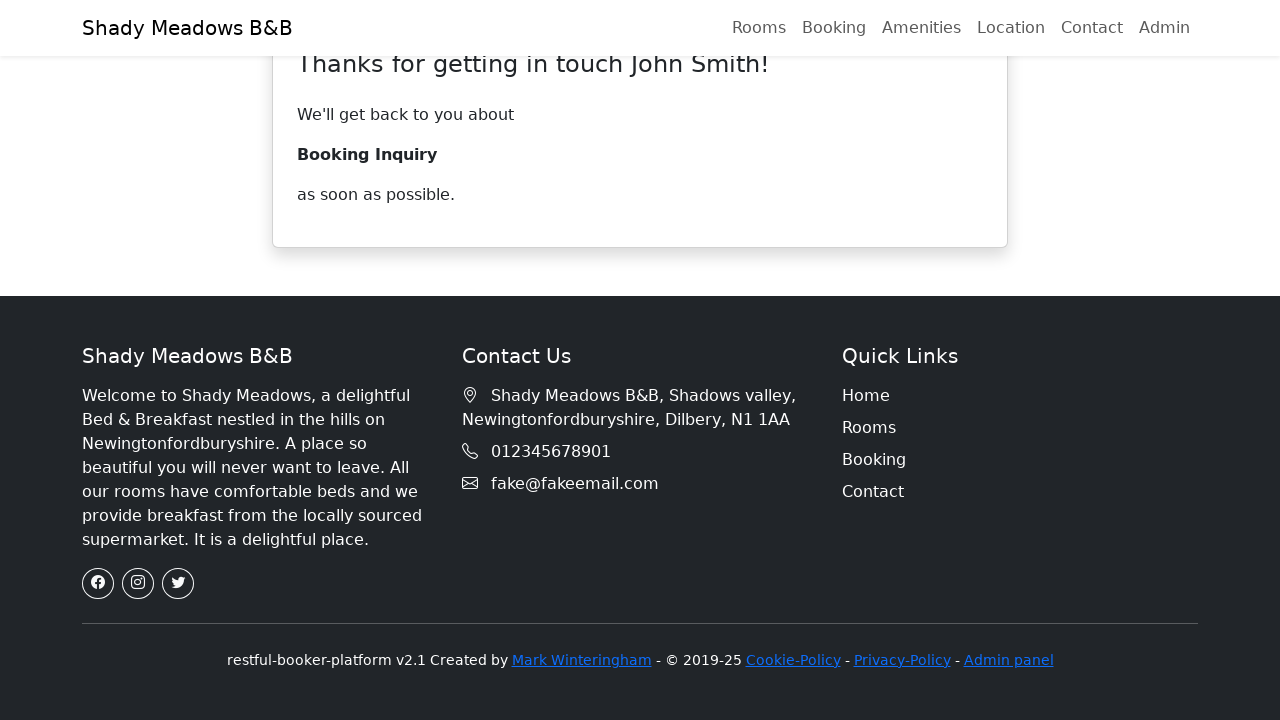